Tests the e-commerce playground site by searching for "Phone", navigating back in history, and scrolling down the page using JavaScript execution.

Starting URL: https://ecommerce-playground.lambdatest.io/

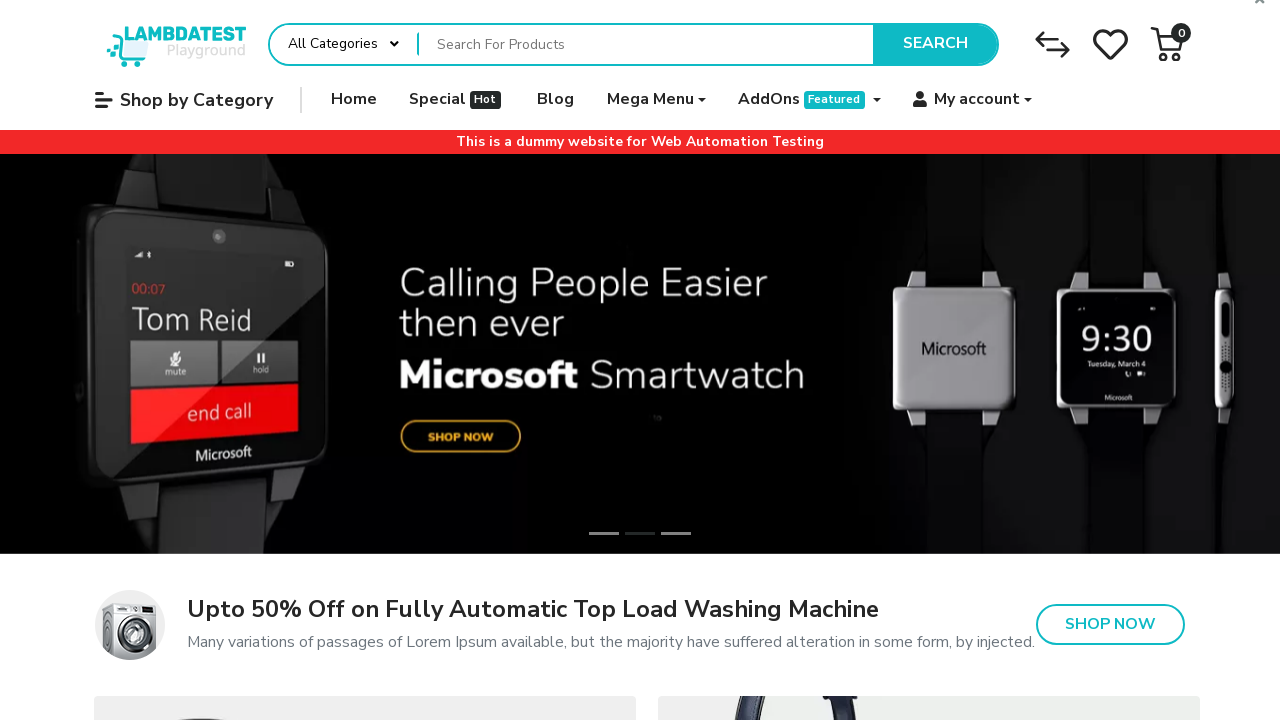

Retrieved page title
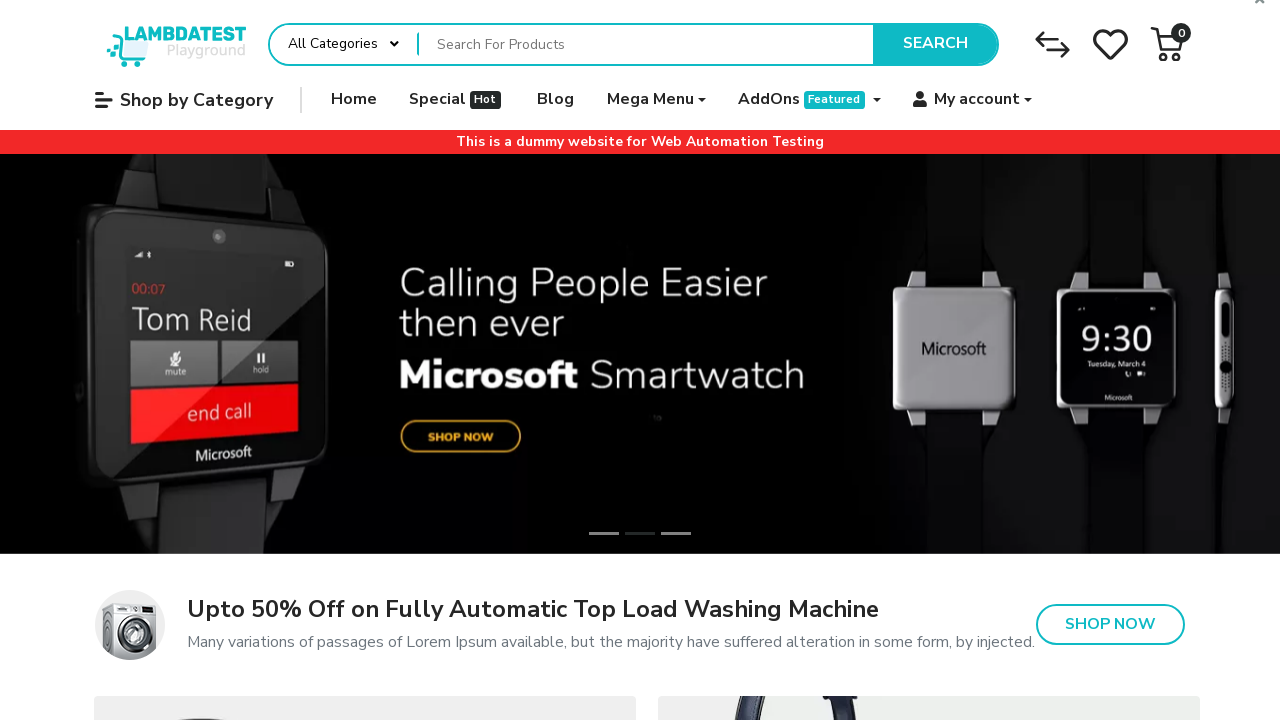

Filled search box with 'Phone' on input[name='search']
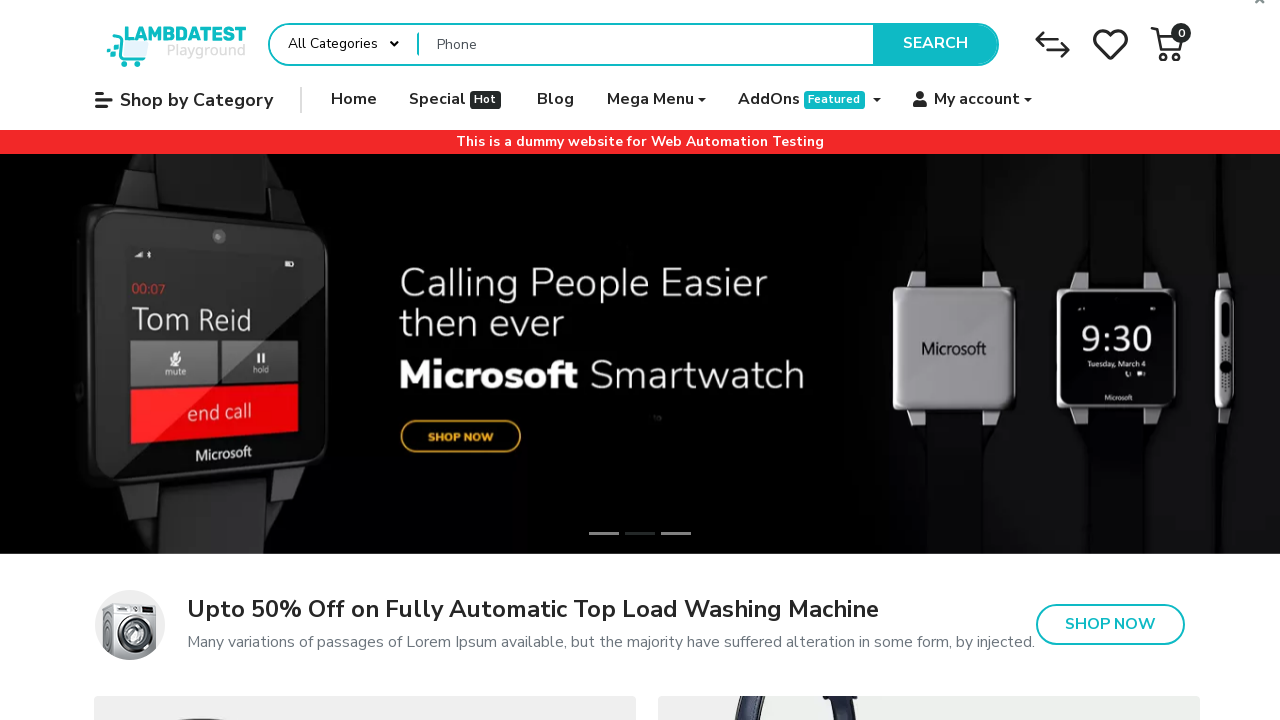

Clicked search button at (935, 44) on button.type-text
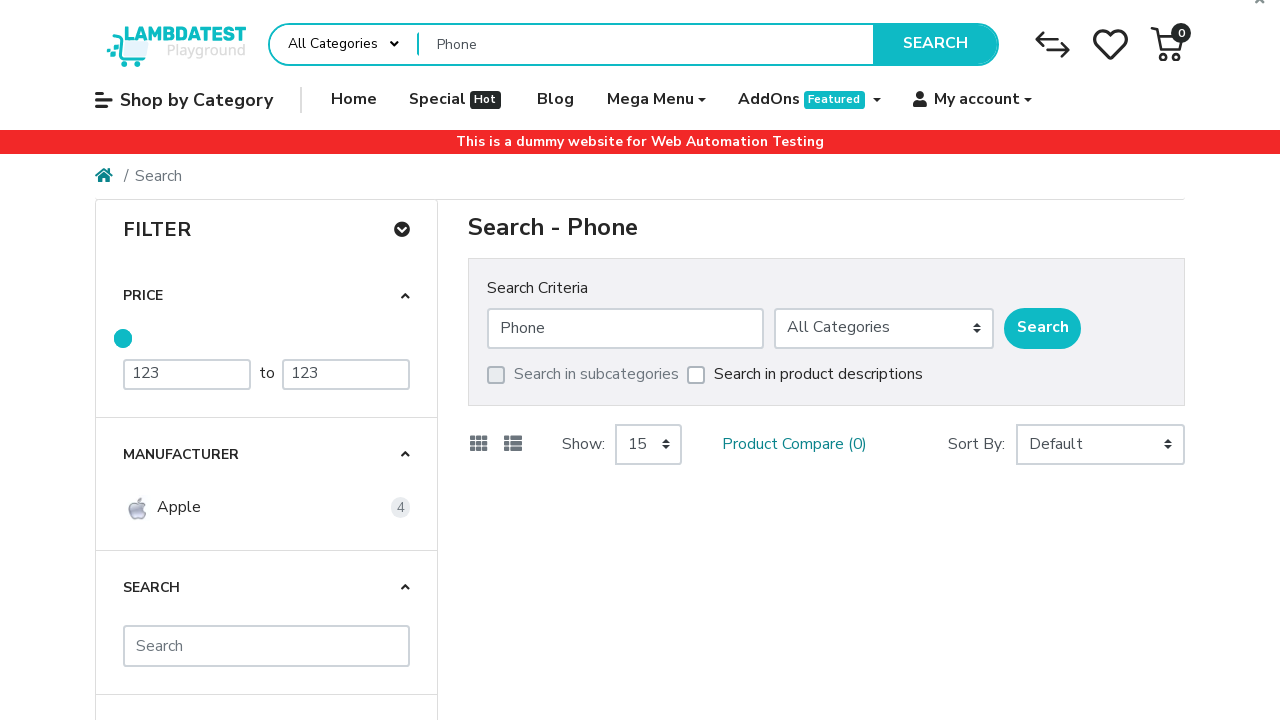

Search results loaded (networkidle)
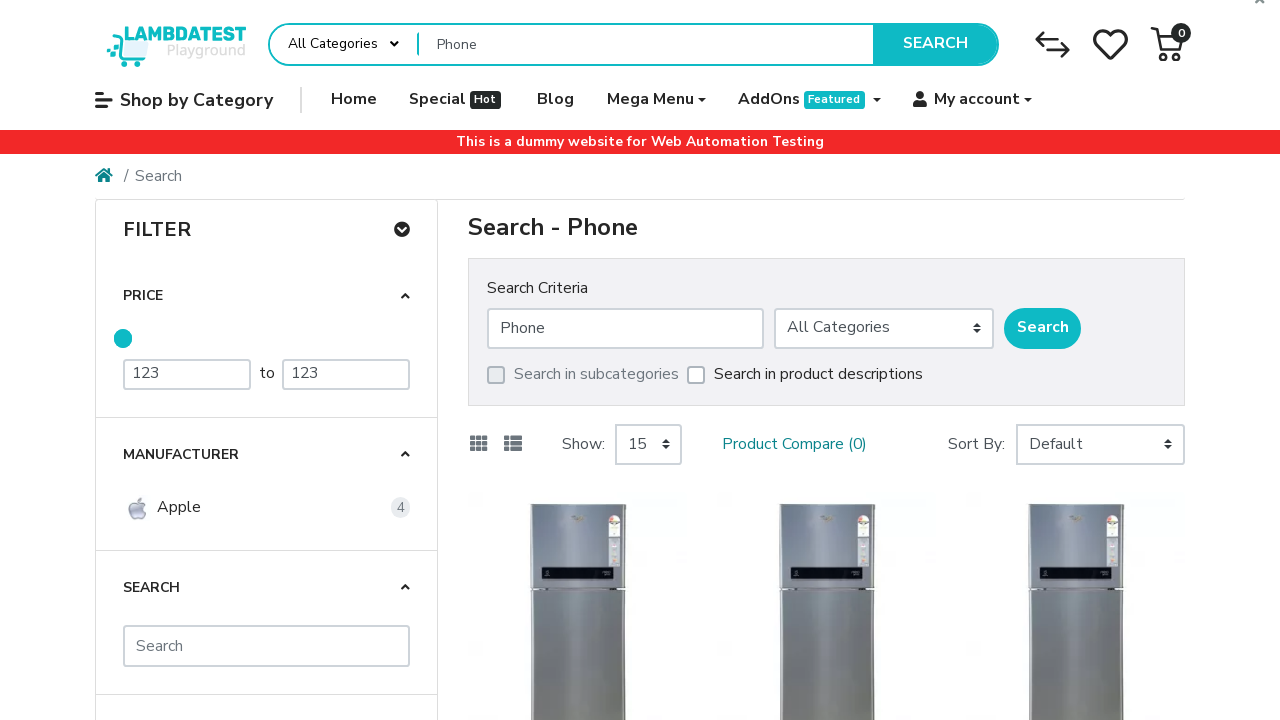

Navigated back in browser history
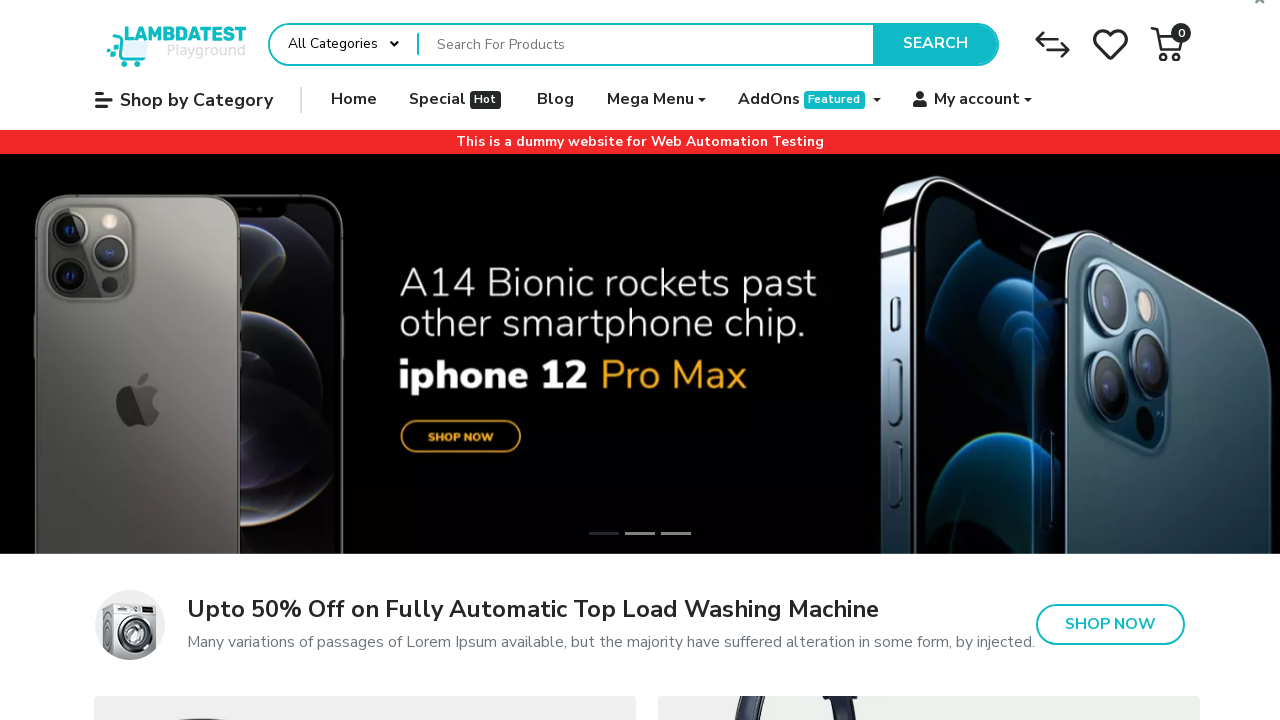

Page loaded after navigating back (networkidle)
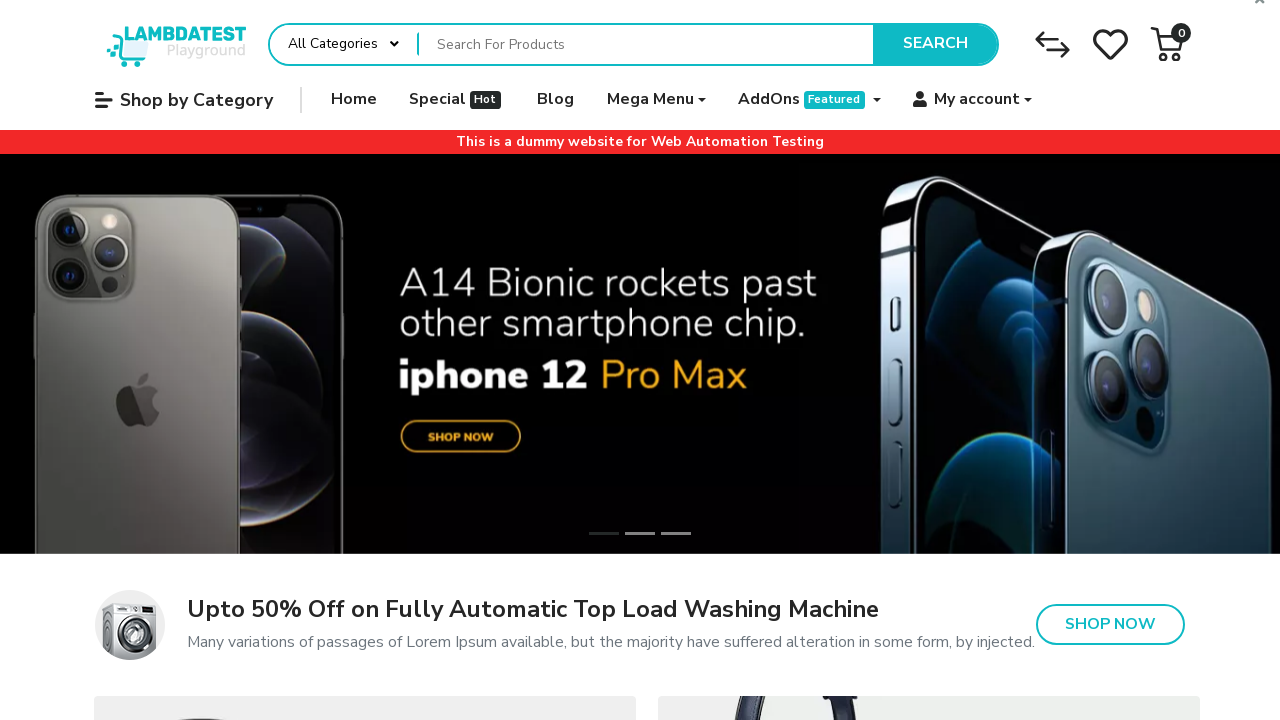

Scrolled down page by 700 pixels using JavaScript
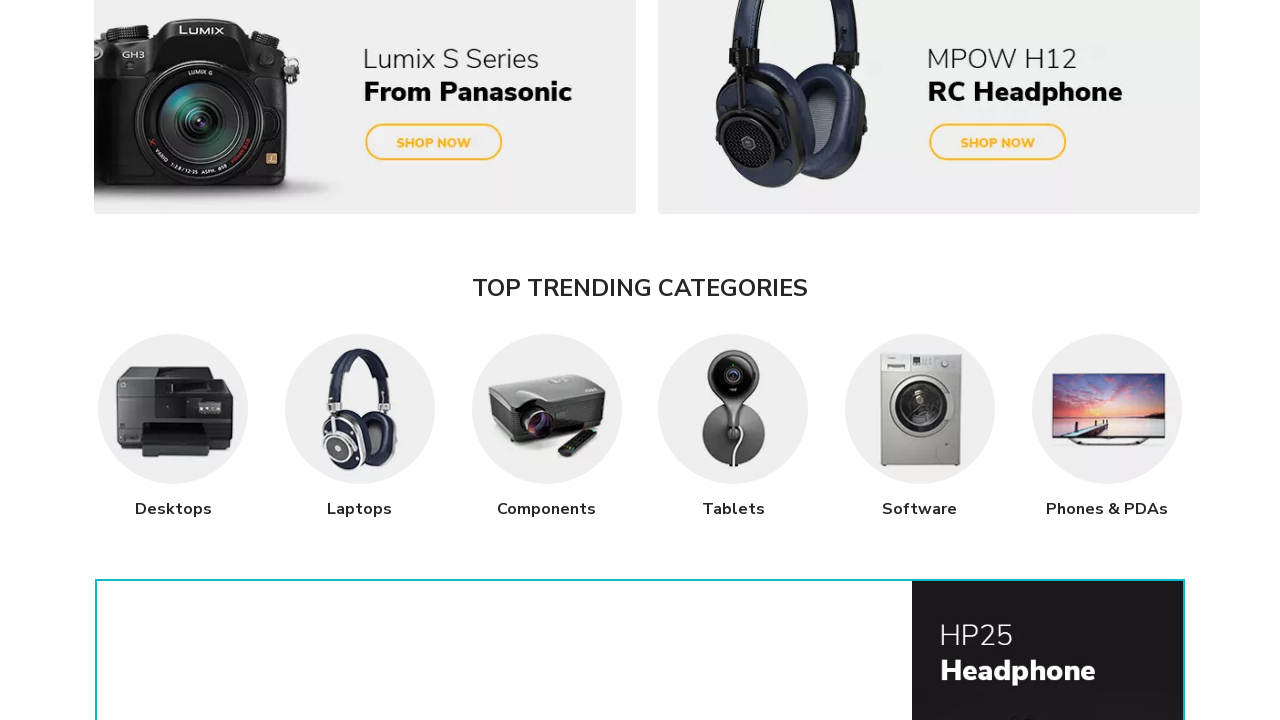

Scrolled to bottom of page using JavaScript
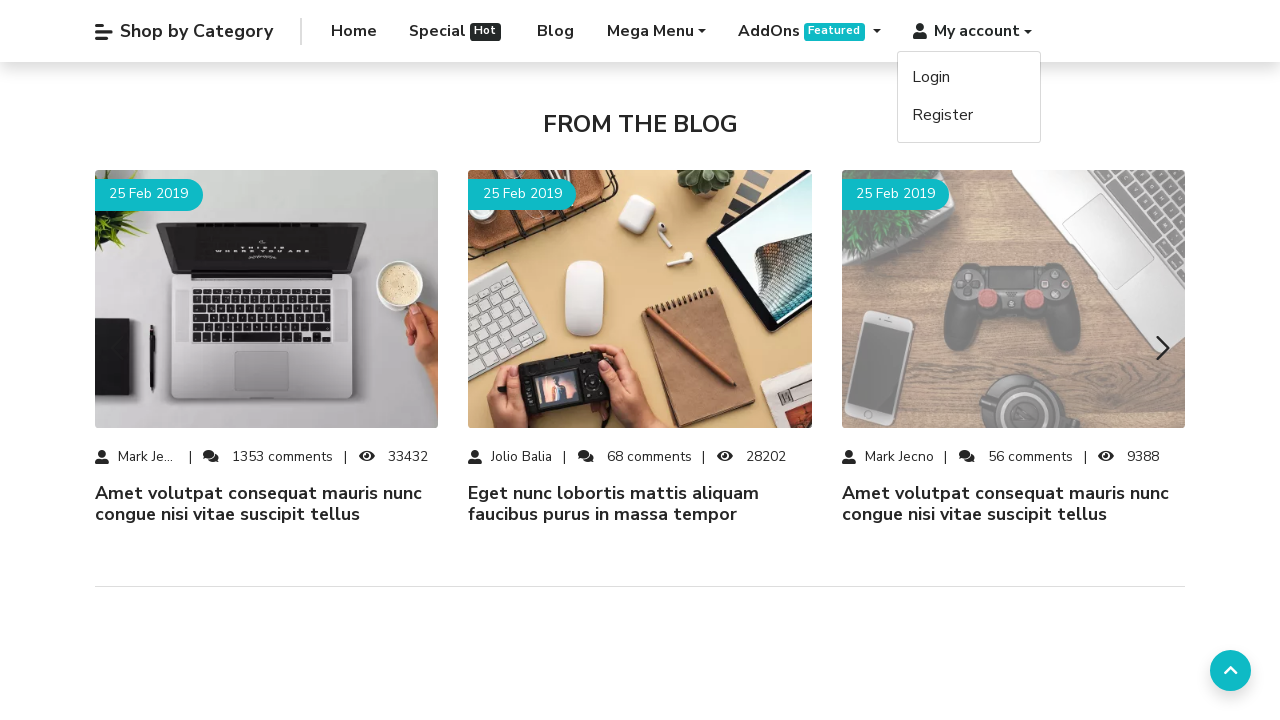

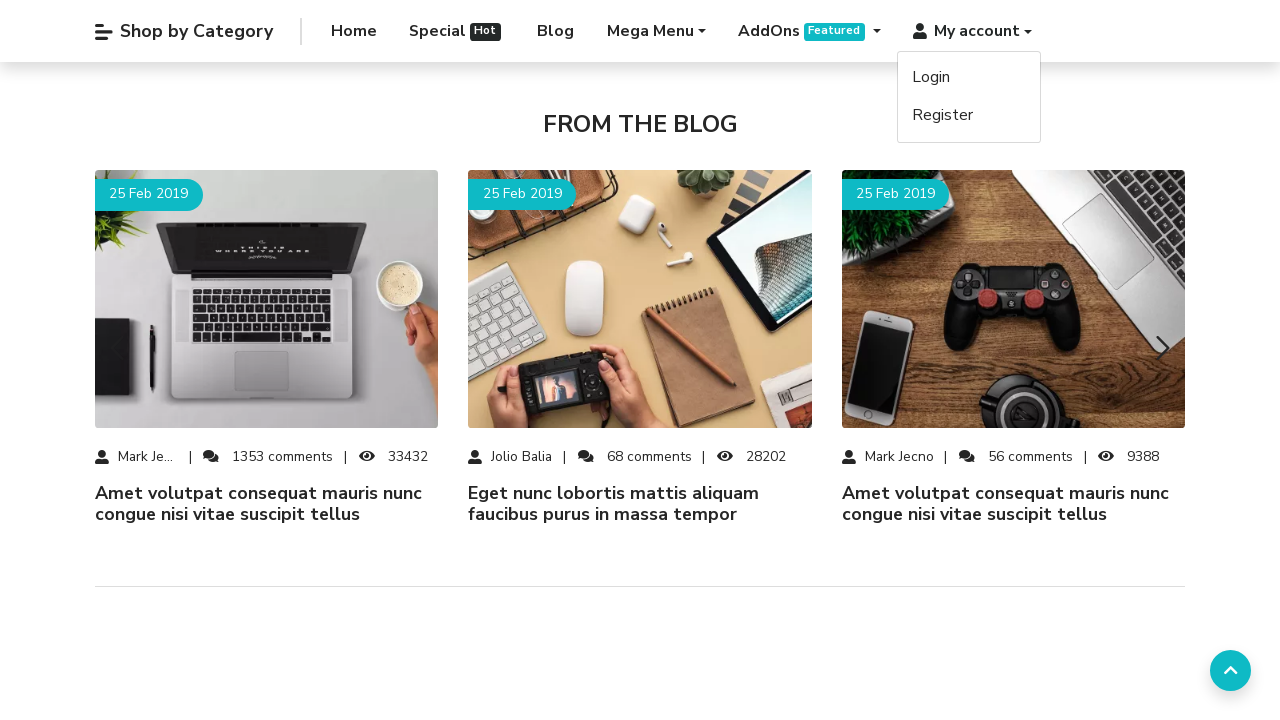